Tests window handling by opening a new window and switching to it

Starting URL: https://www.hyrtutorials.com/p/window-handles-practice.html

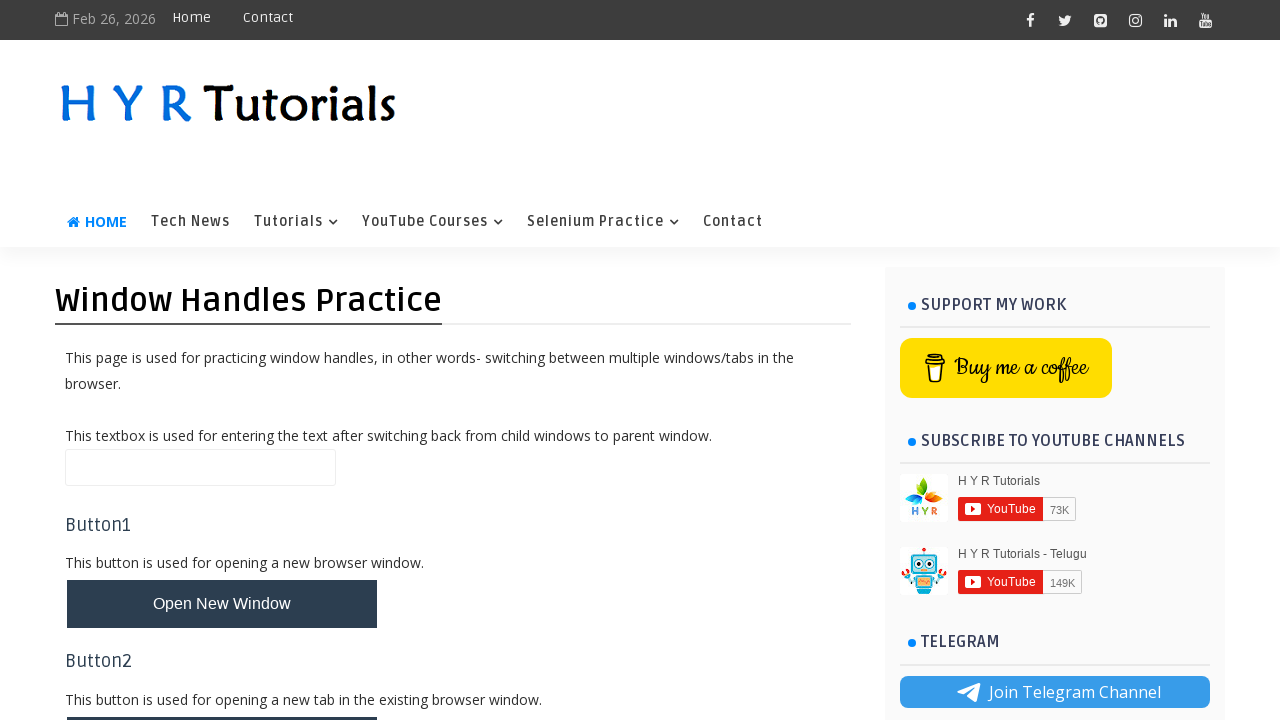

Clicked button to open new window at (222, 604) on #newWindowBtn
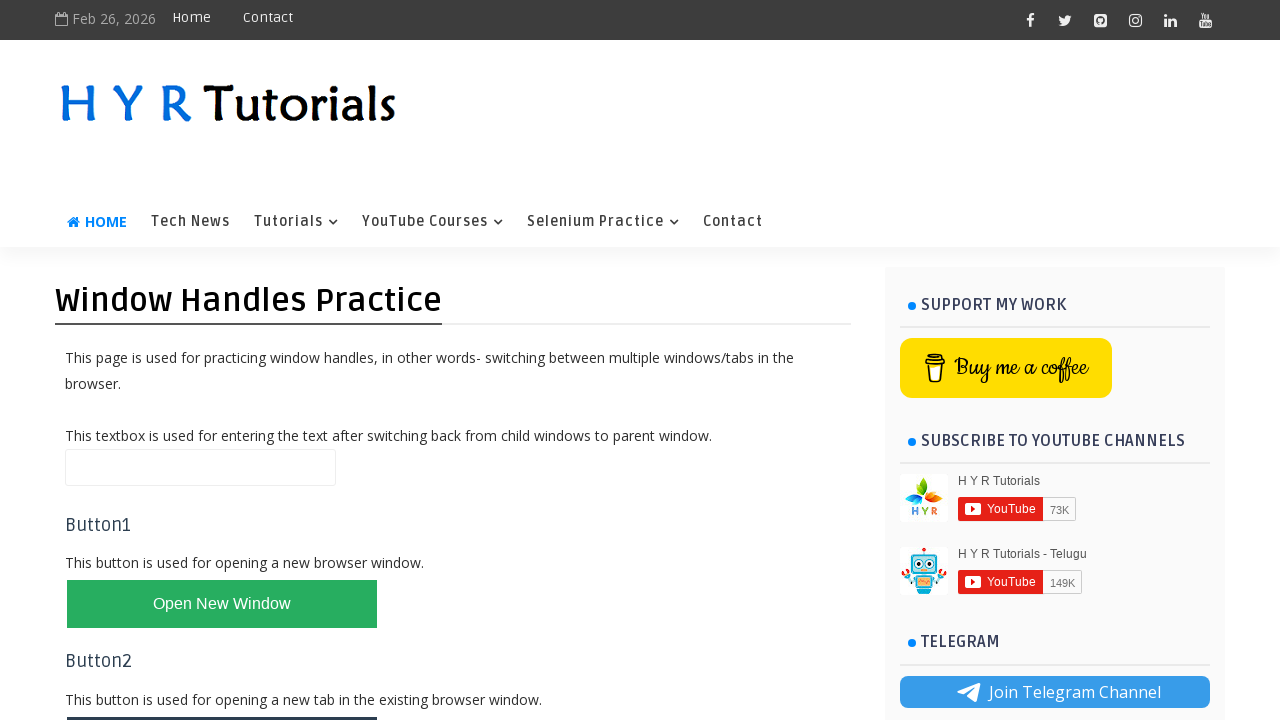

Captured new window page object
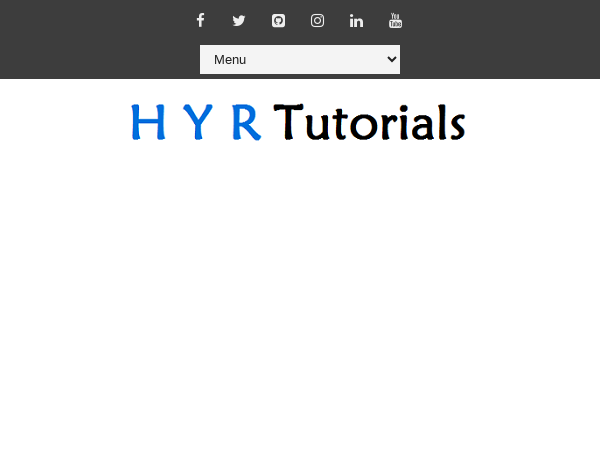

New window loaded and ready
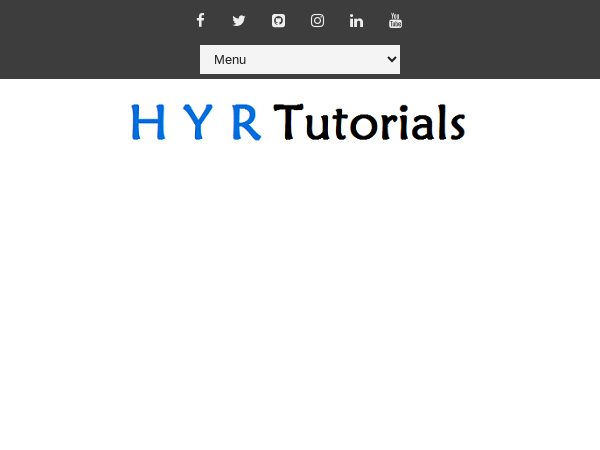

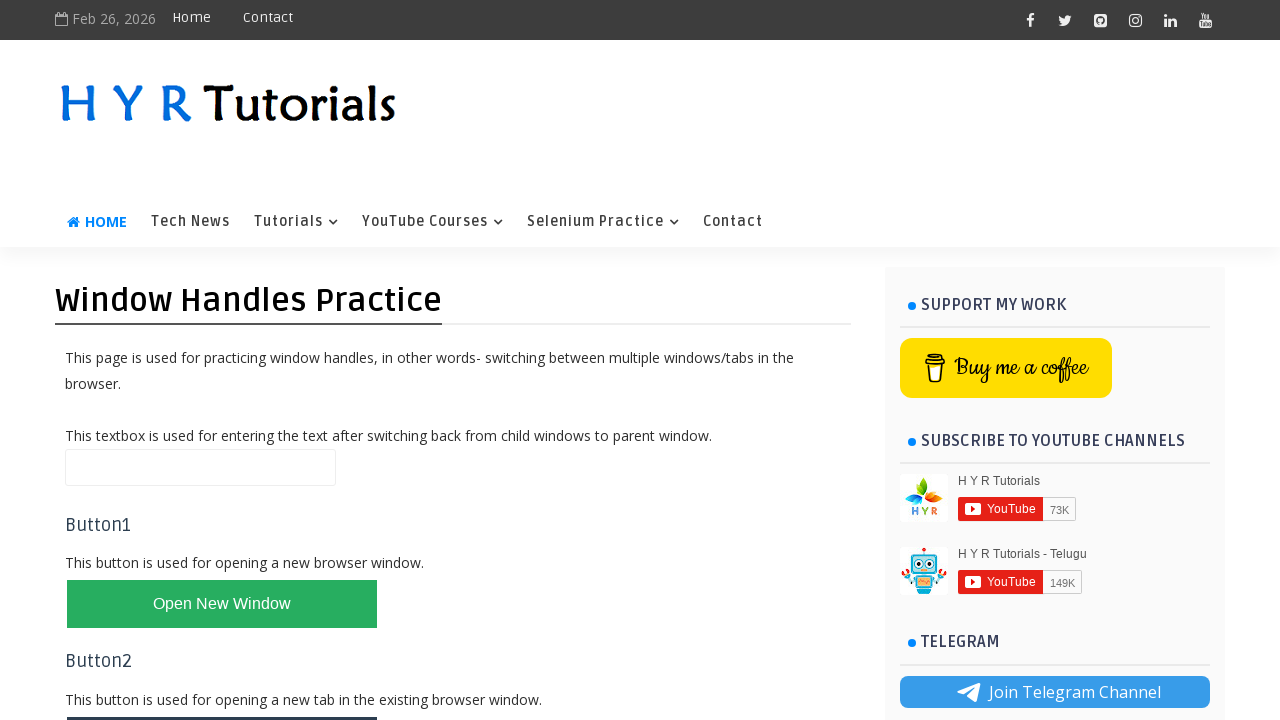